Verifies that the category sidebar displays the expected categories: CATEGORIES, Phones, Laptops, and Monitors

Starting URL: https://www.demoblaze.com/

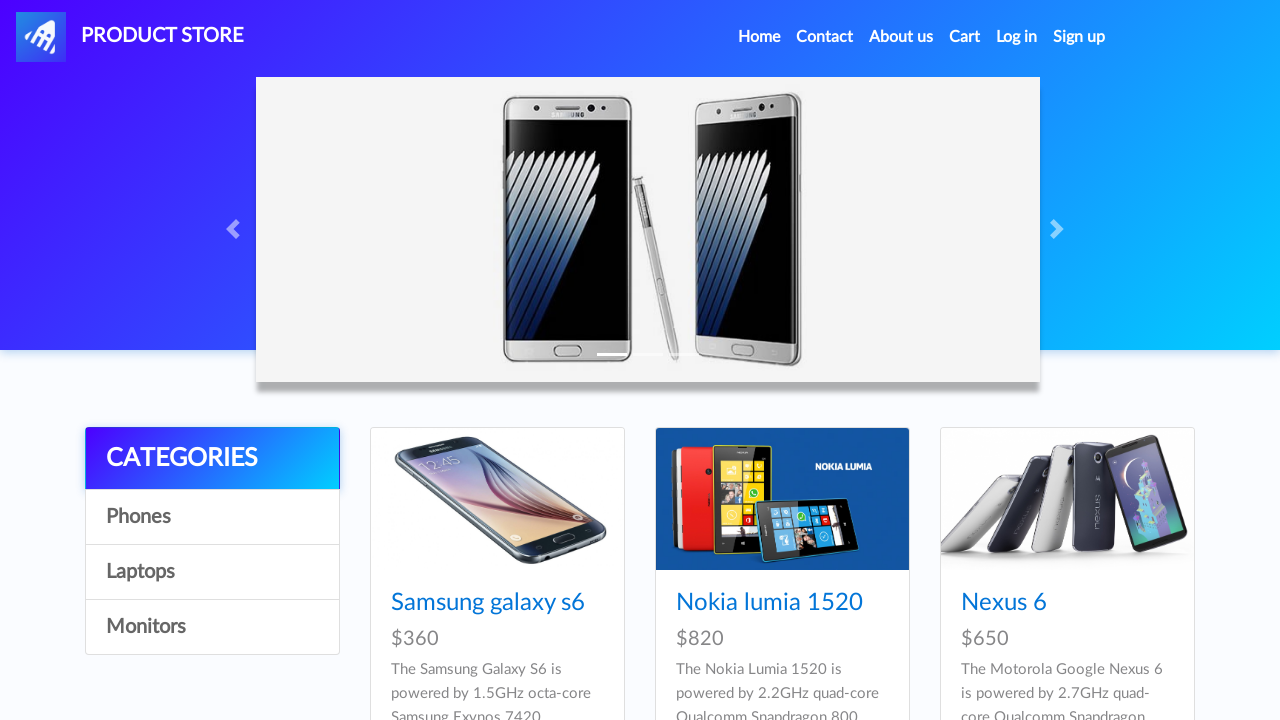

Navigated to https://www.demoblaze.com/
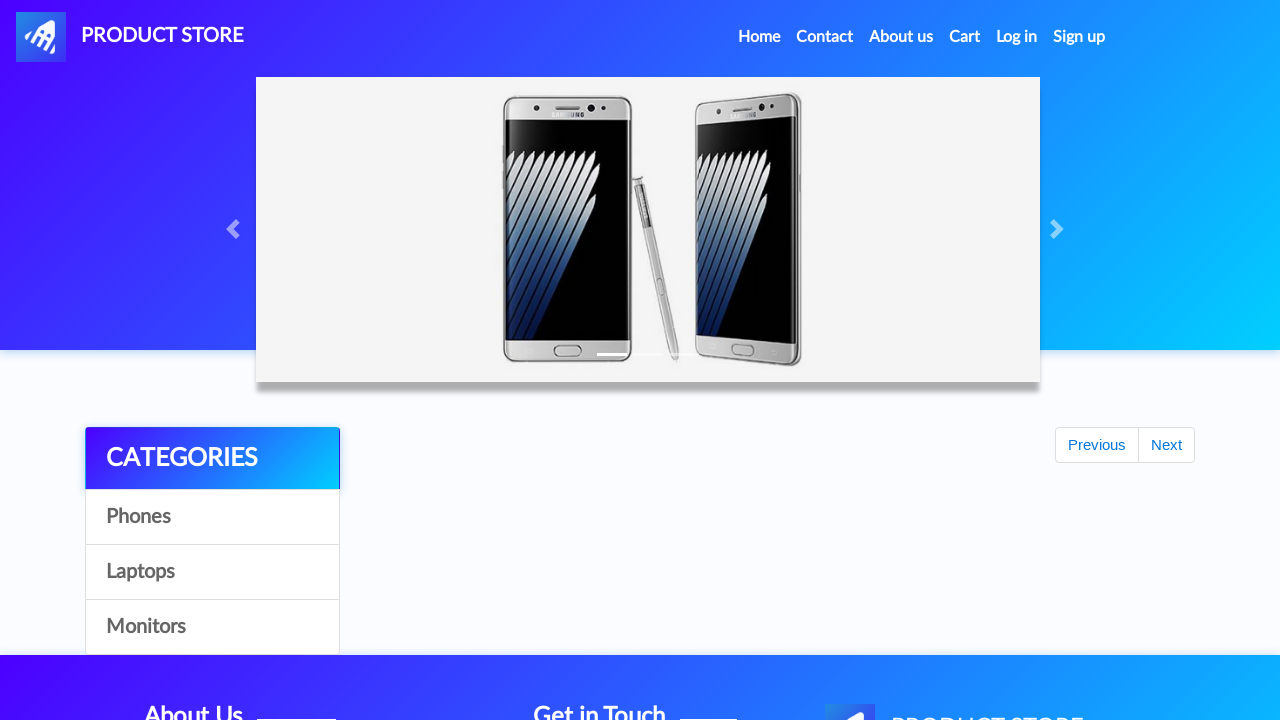

Category list loaded successfully
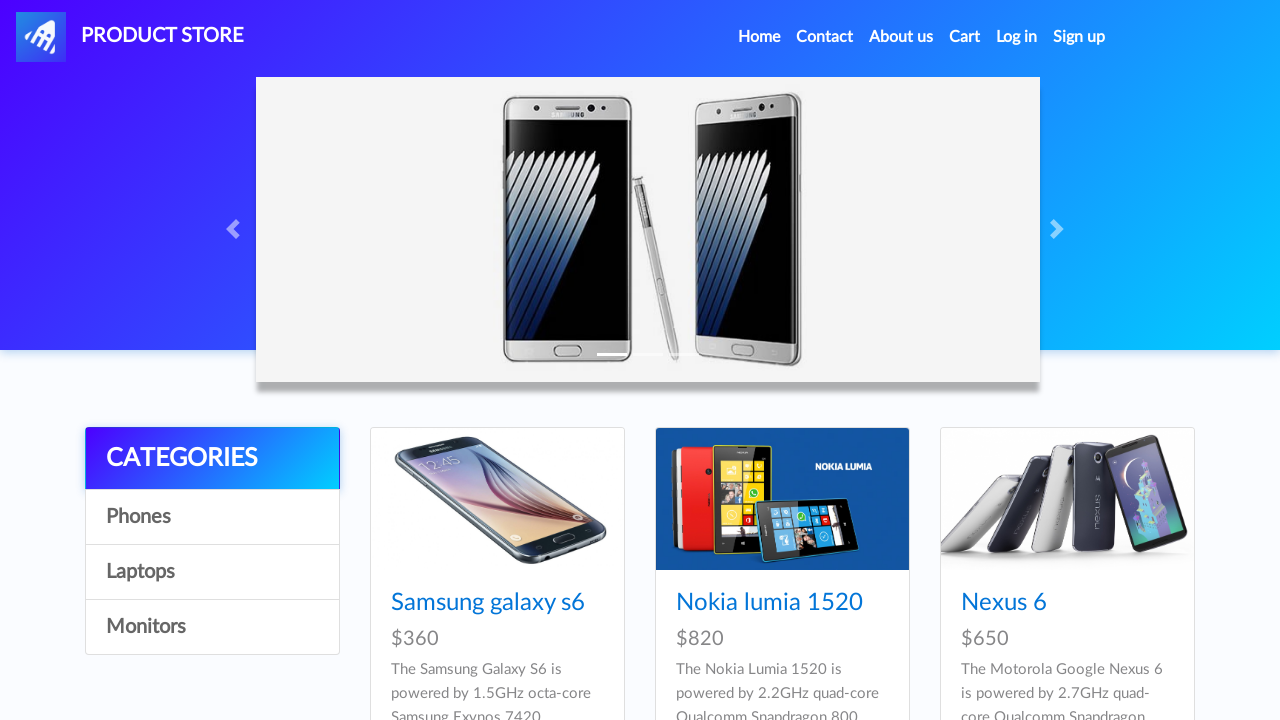

Located all category links in the sidebar
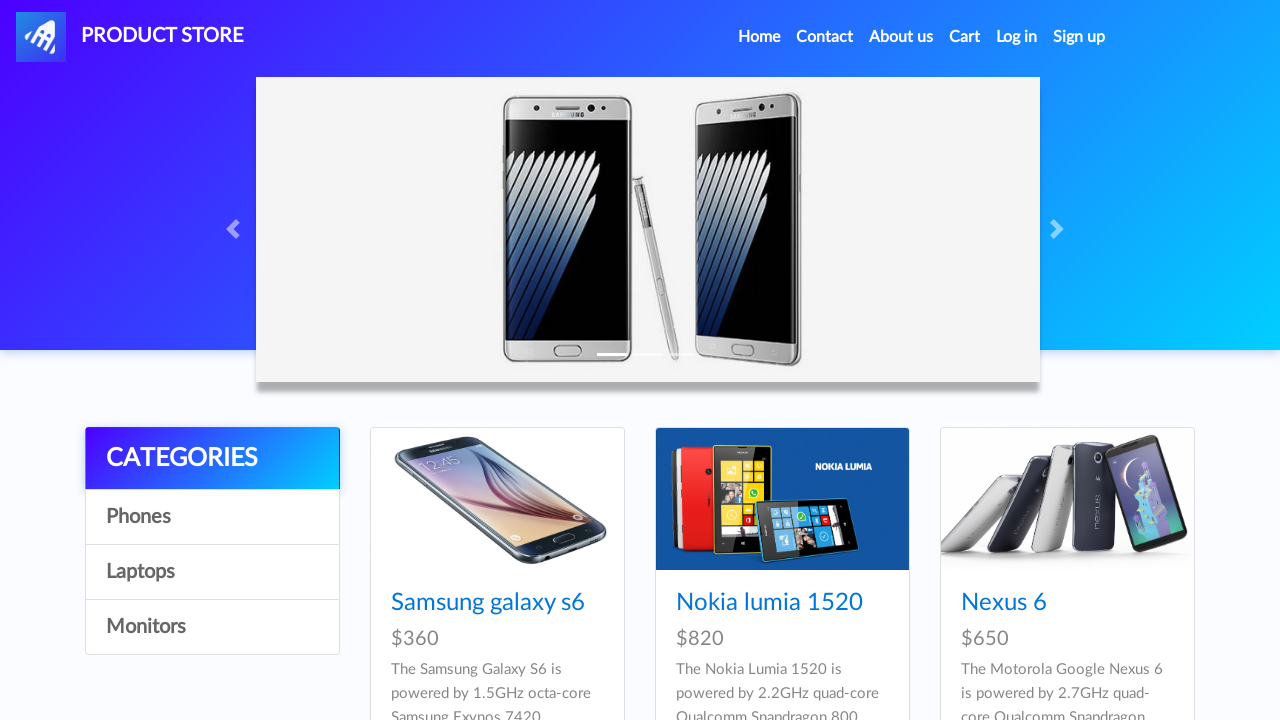

Verified category 'CATEGORIES' is visible in the sidebar
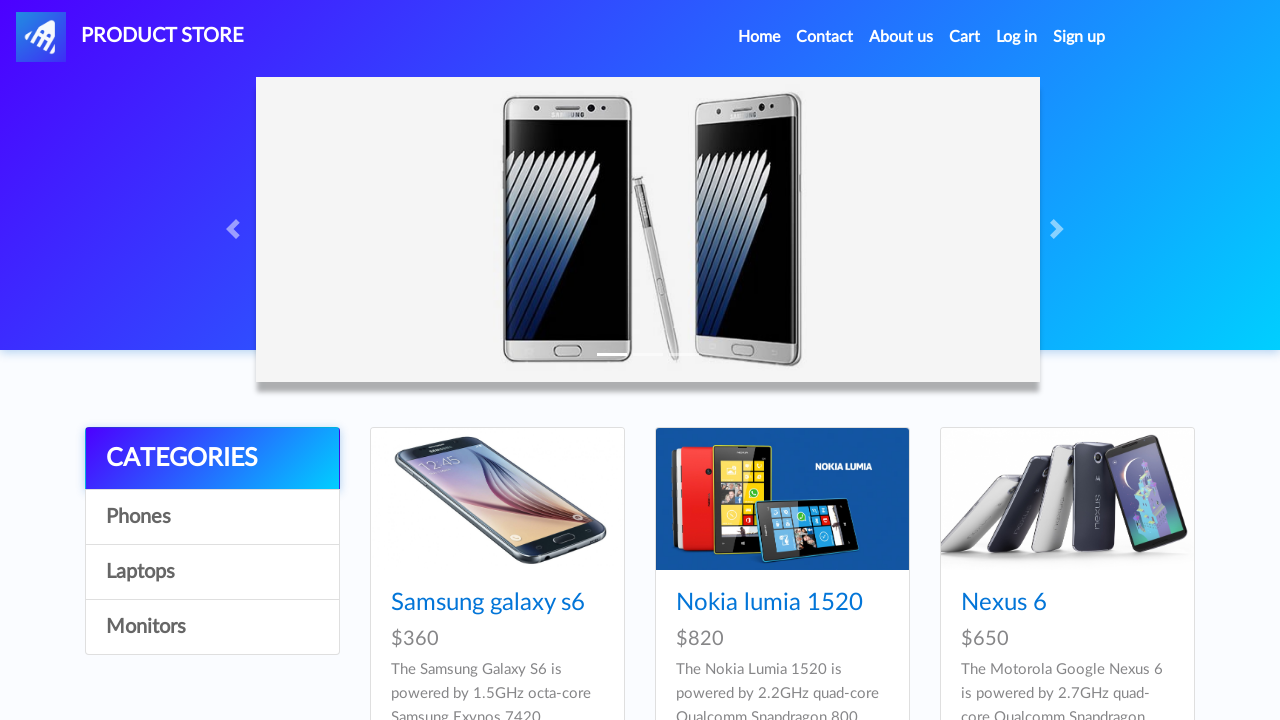

Verified category 'Phones' is visible in the sidebar
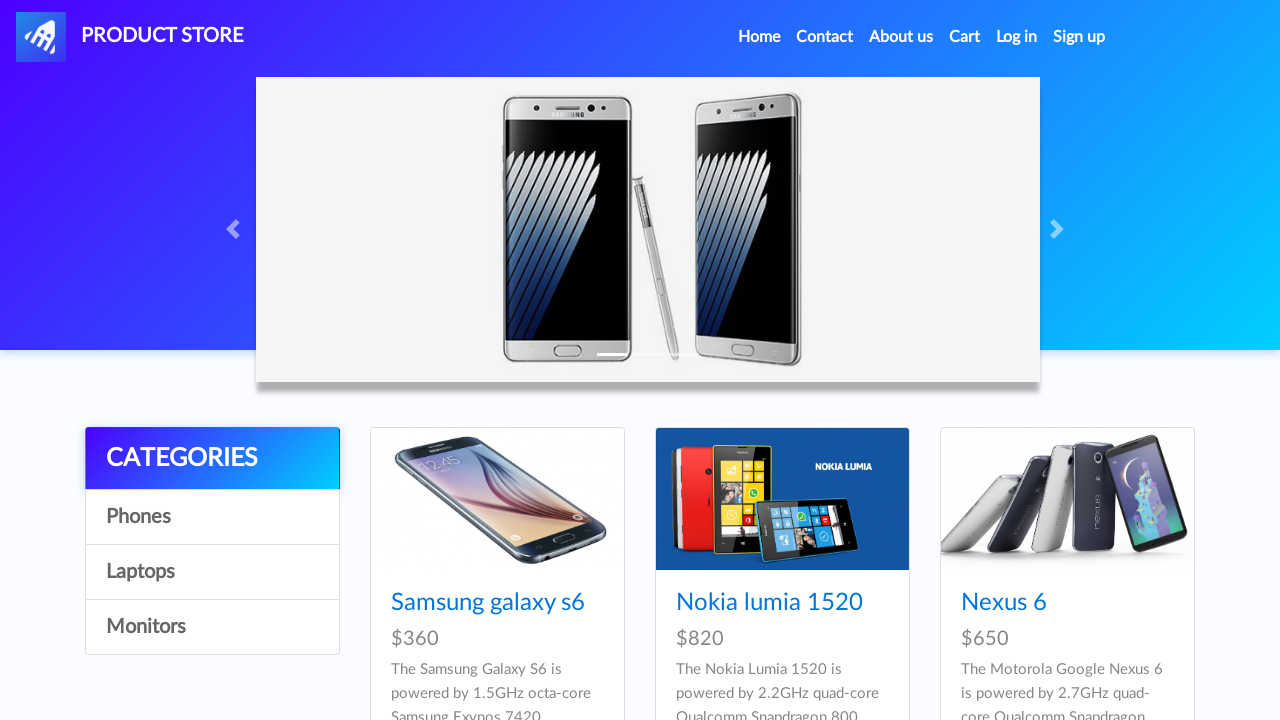

Verified category 'Laptops' is visible in the sidebar
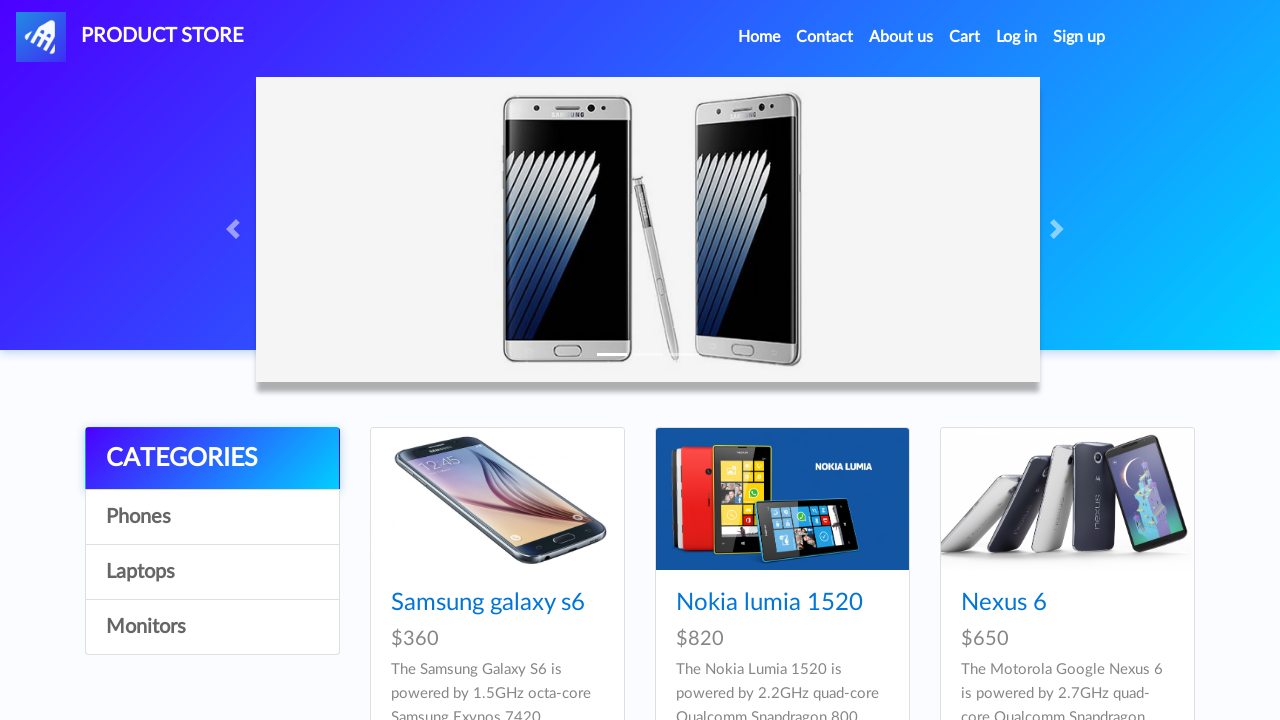

Verified category 'Monitors' is visible in the sidebar
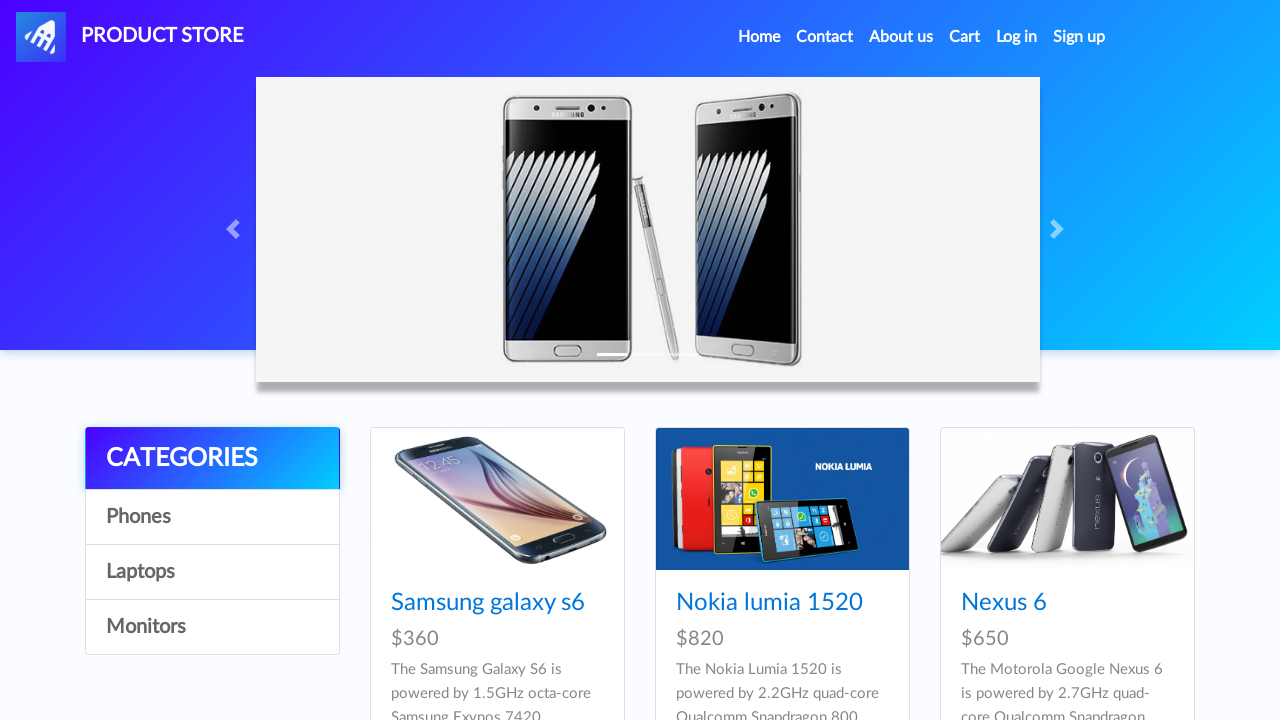

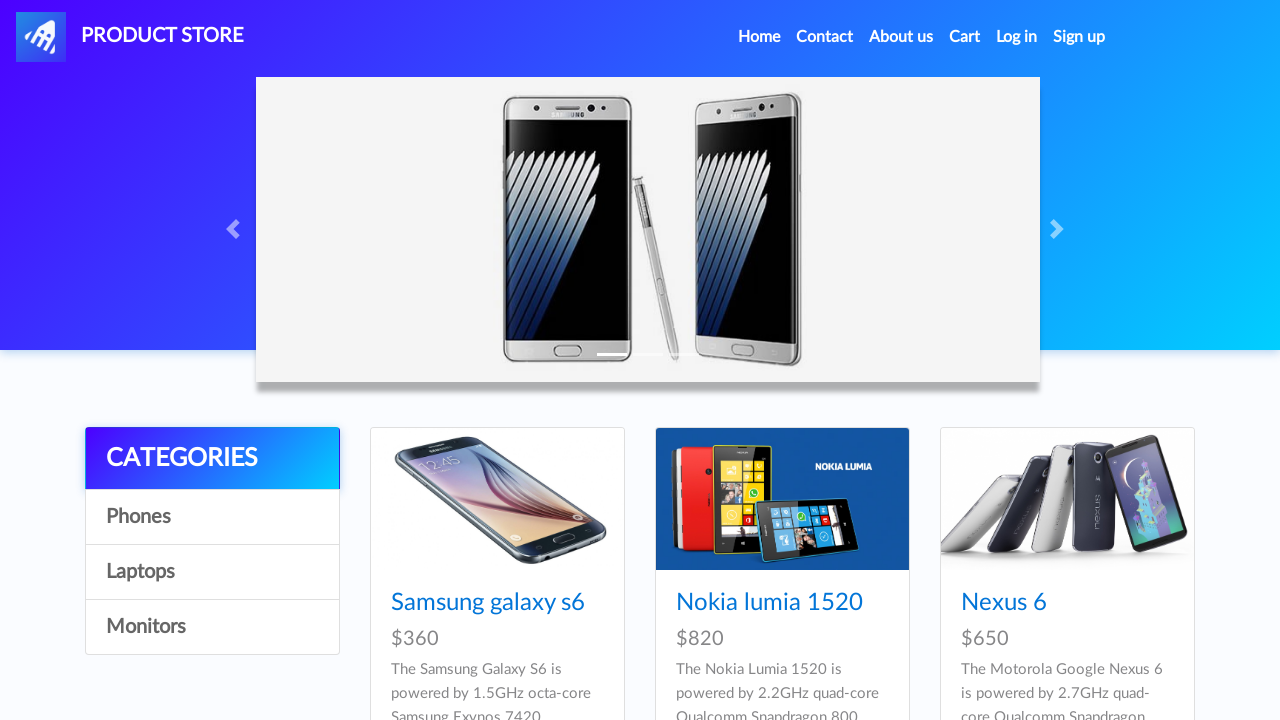